Tests drag and drop functionality on jQuery UI demo page by dragging an element to a droppable target area

Starting URL: https://jqueryui.com/droppable/

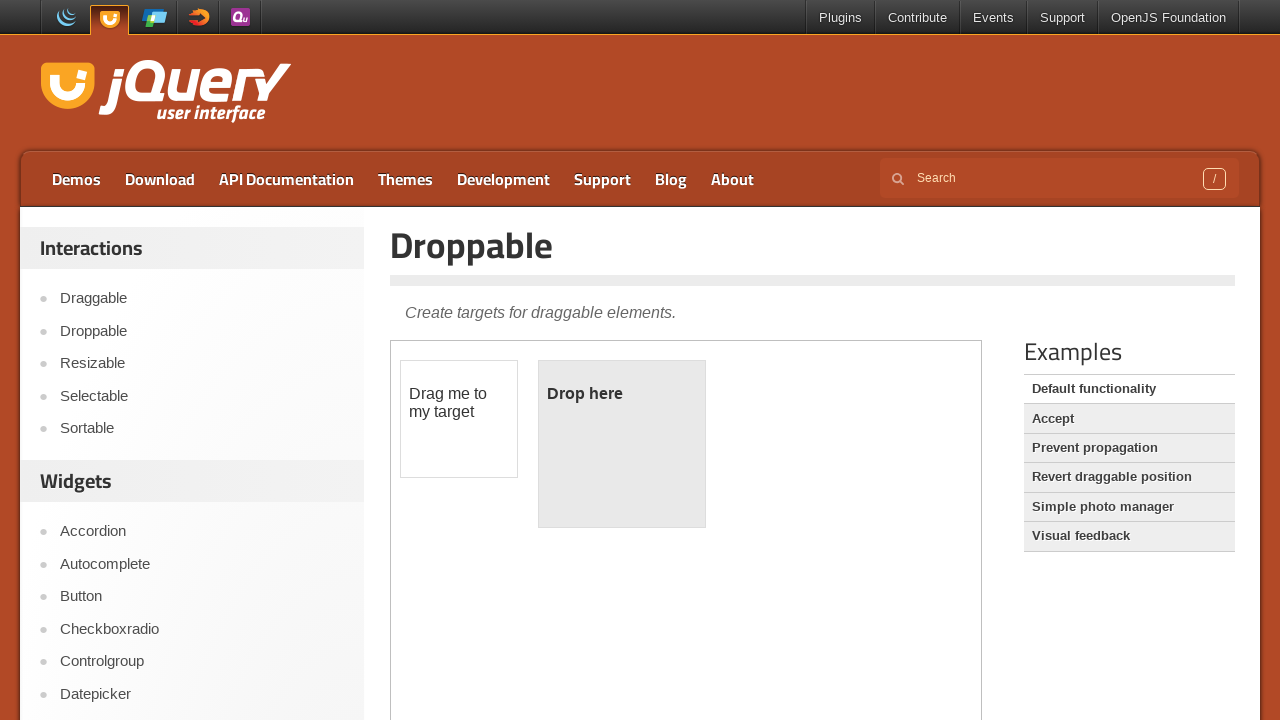

Located the iframe containing the drag and drop demo
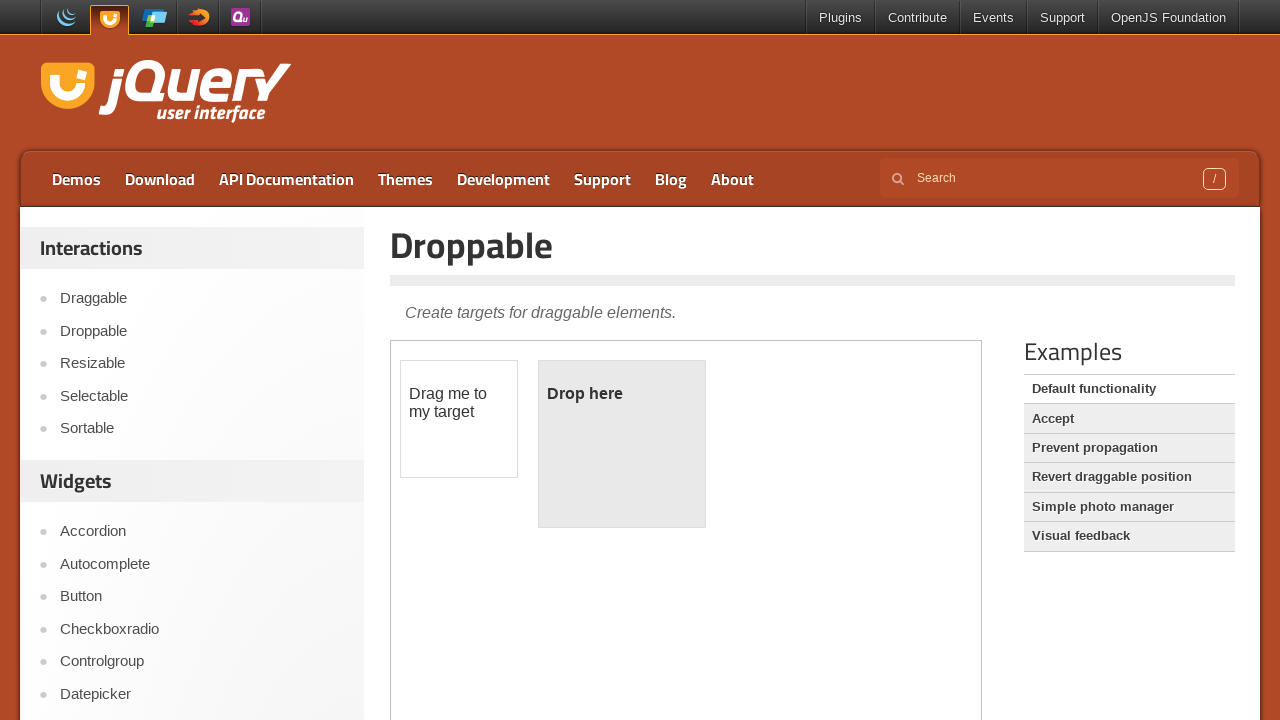

Located the draggable element (#draggable)
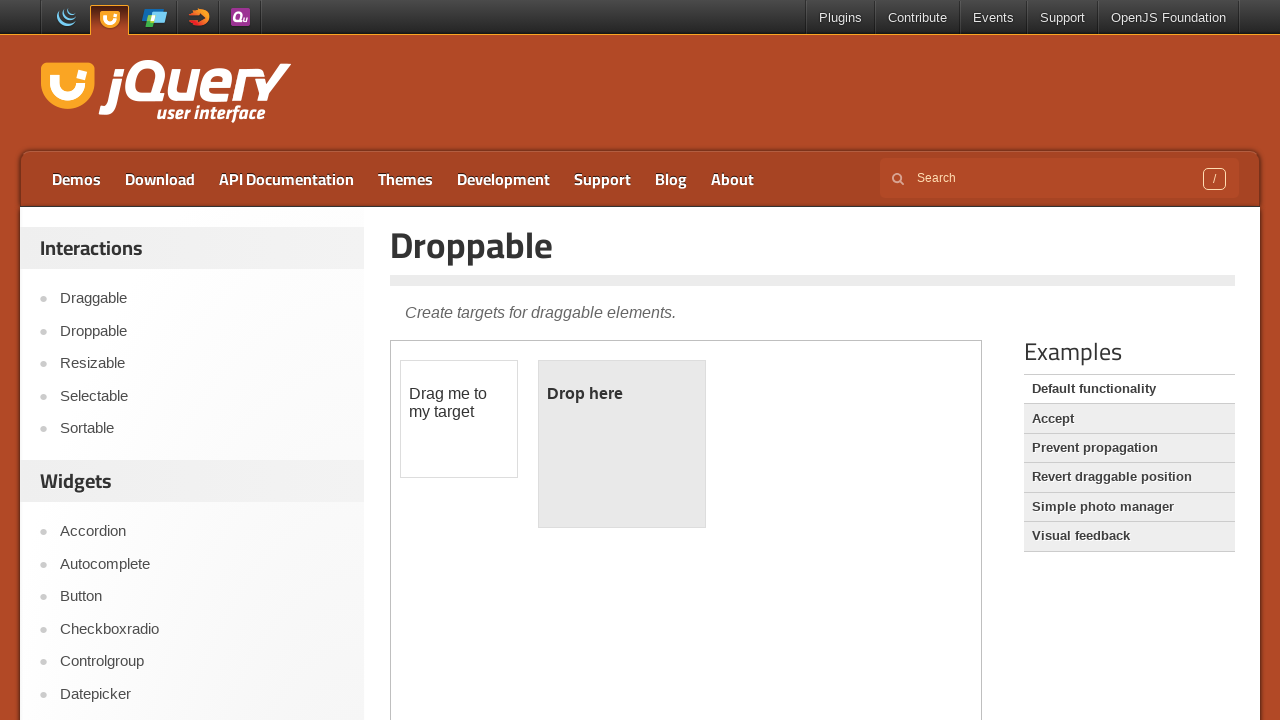

Located the droppable target element (#droppable)
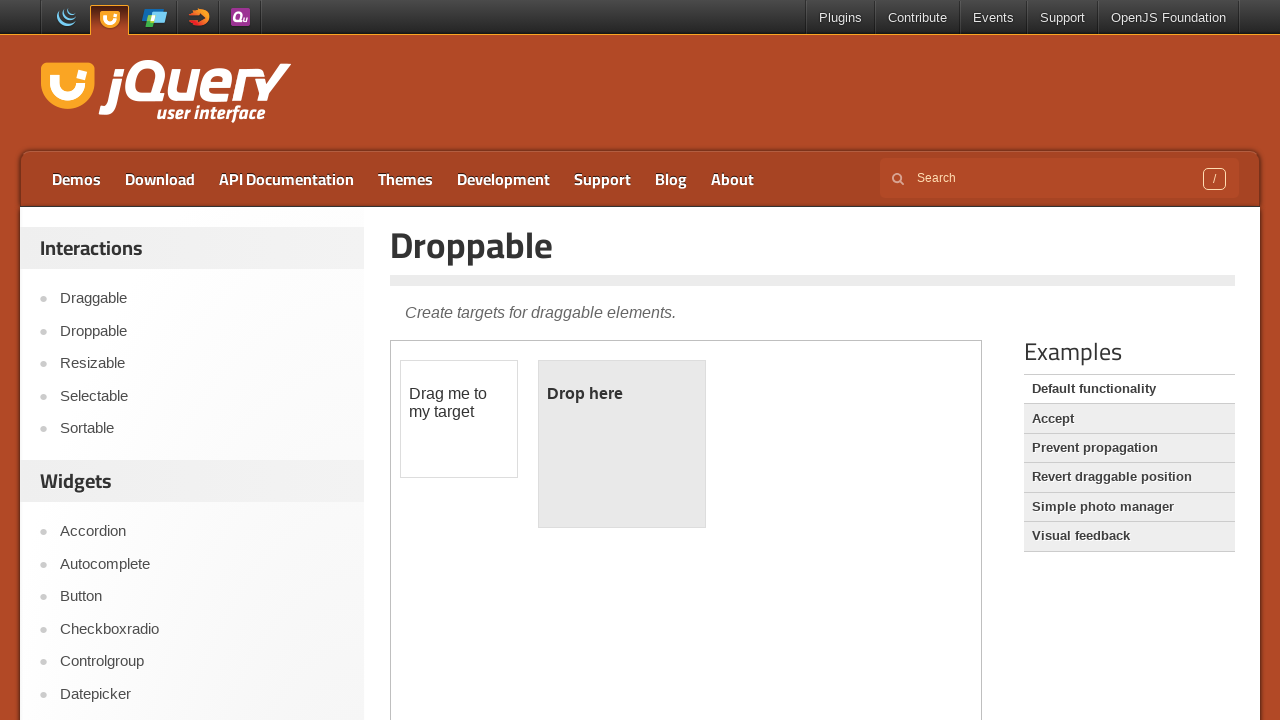

Pressed PageDown to scroll and ensure drag and drop elements are visible
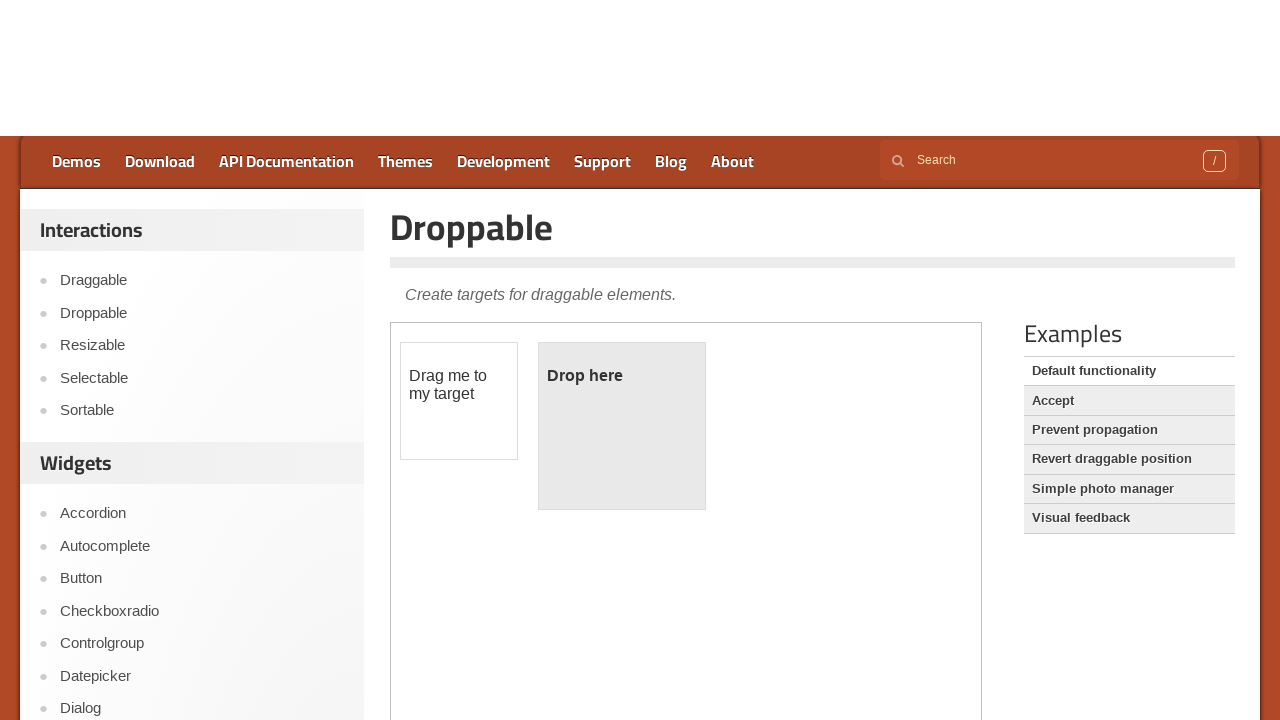

Dragged the draggable element onto the droppable target area at (622, 386)
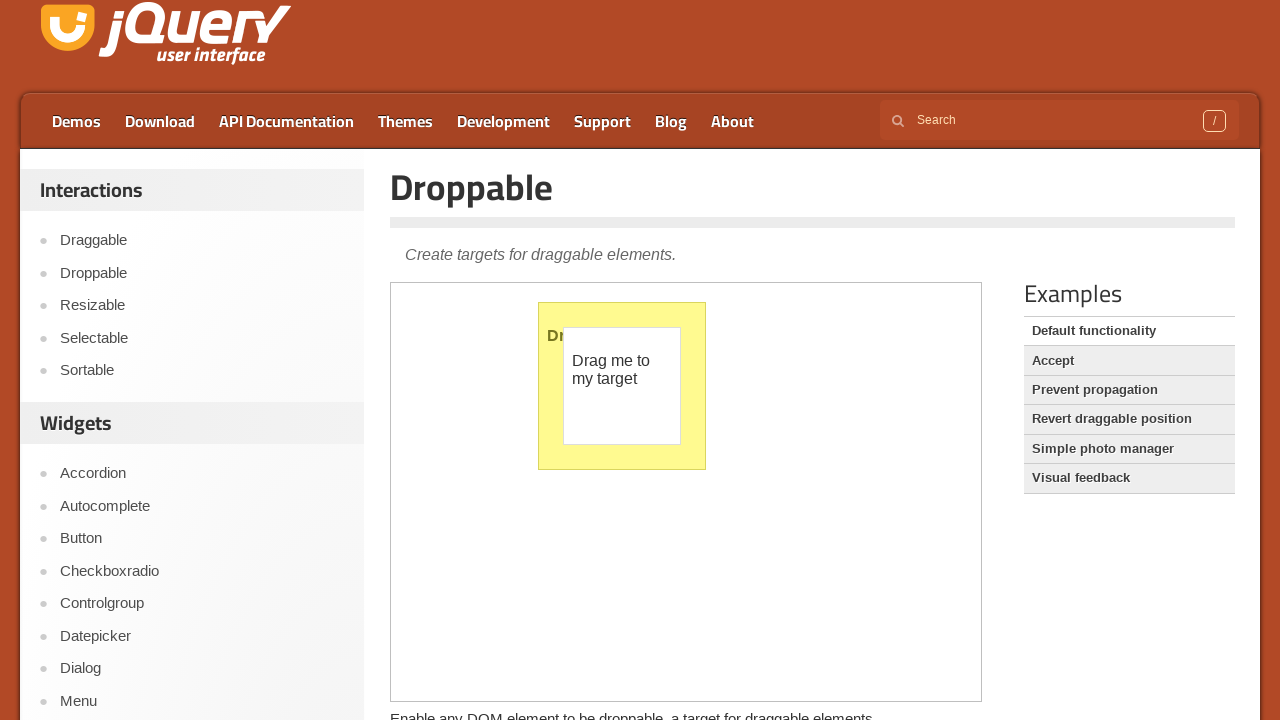

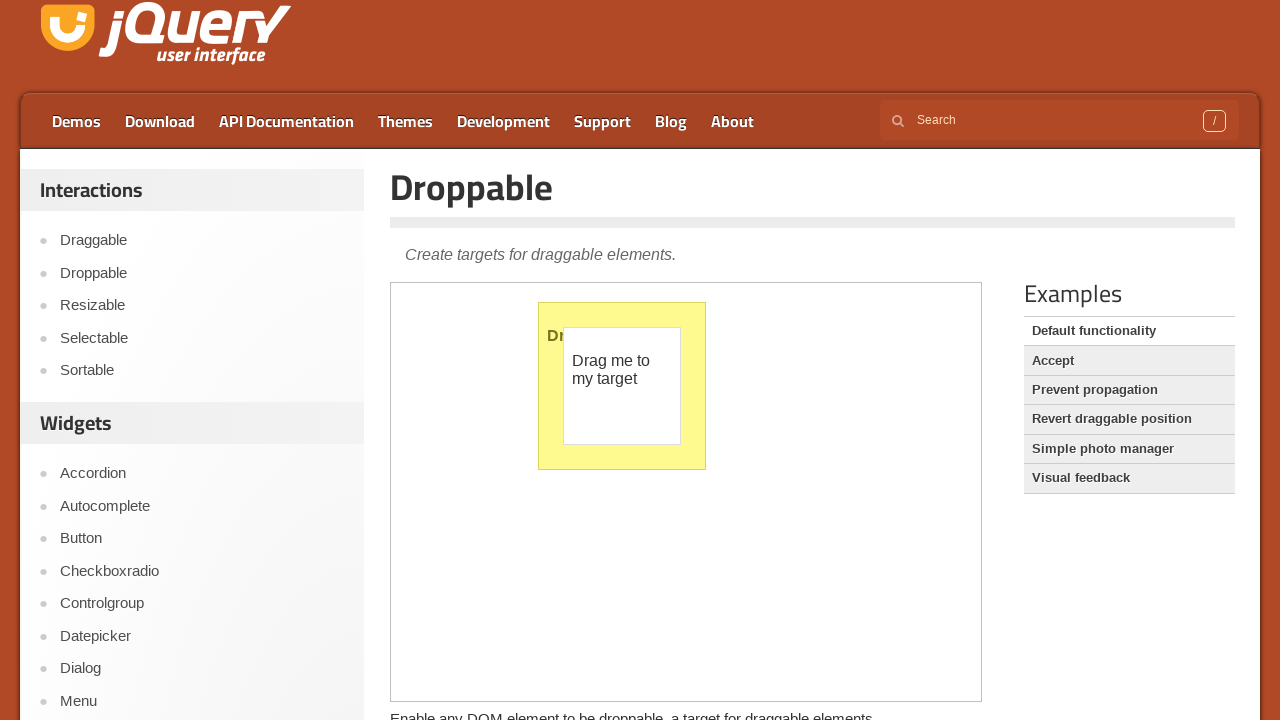